Navigates to an automation practice page and clicks a primary button element

Starting URL: https://rahulshettyacademy.com/AutomationPractice/

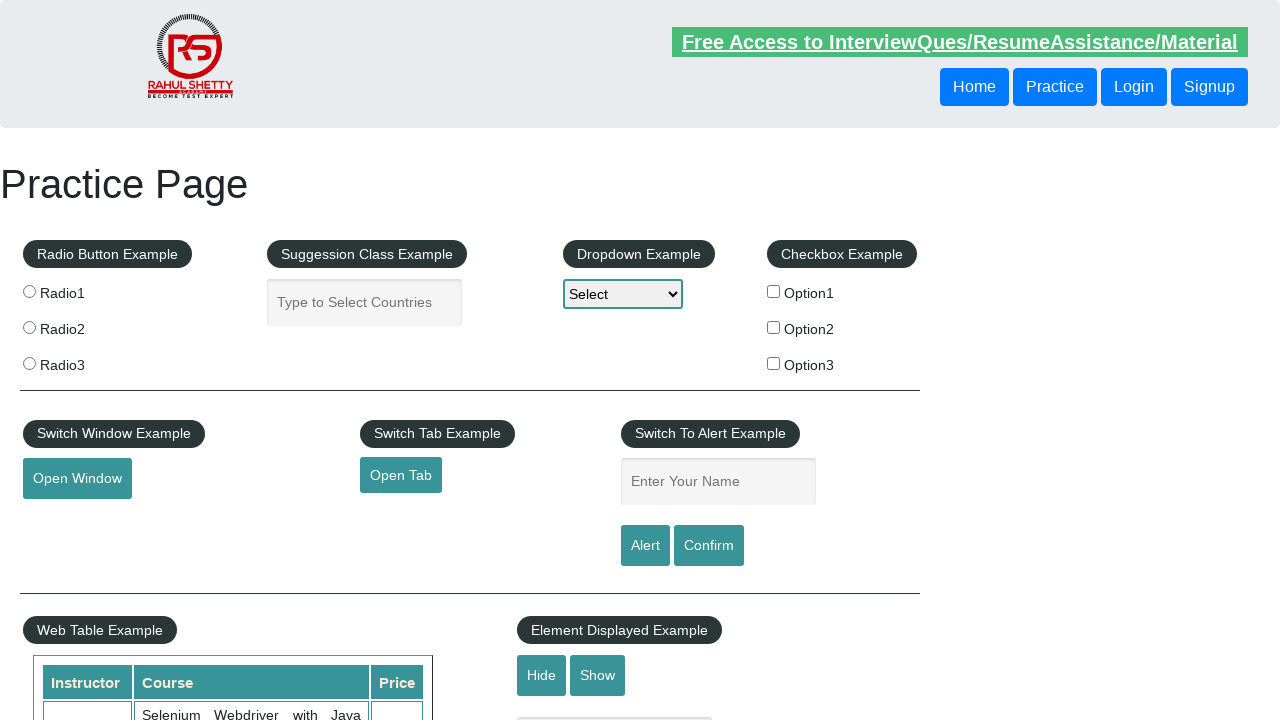

Navigated to automation practice page
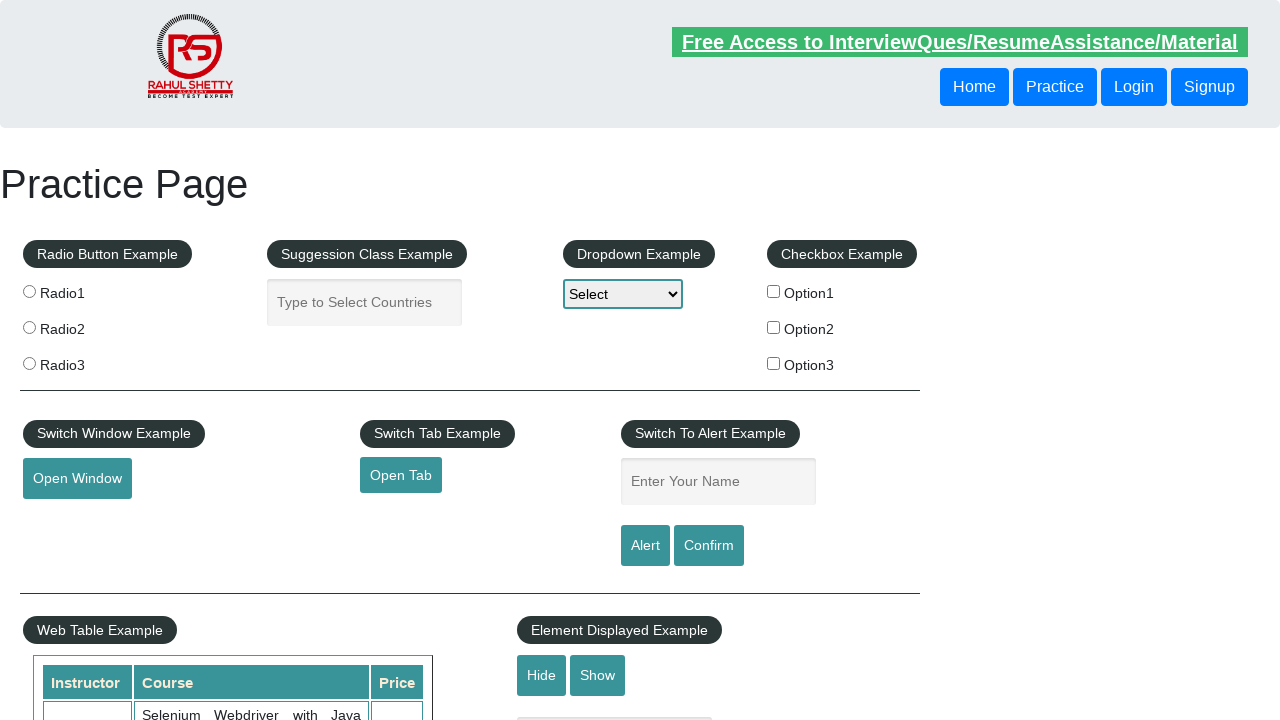

Clicked primary button element at (974, 87) on .btn.btn-primary
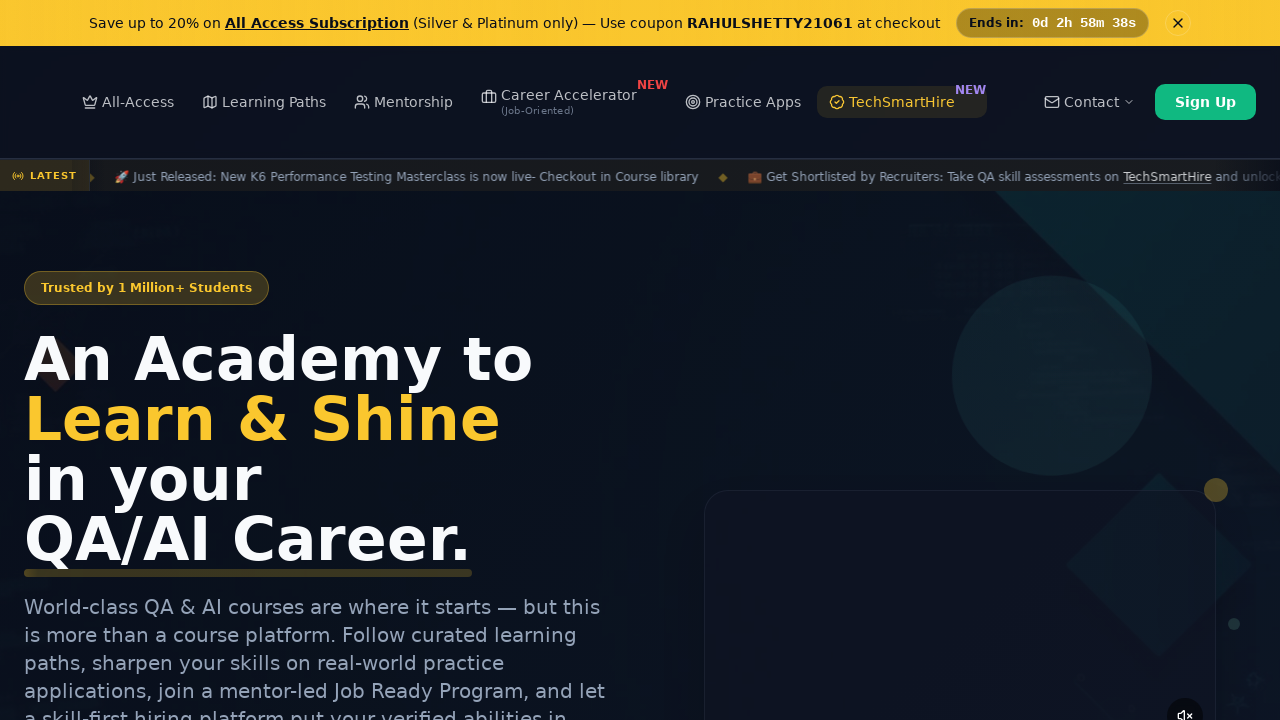

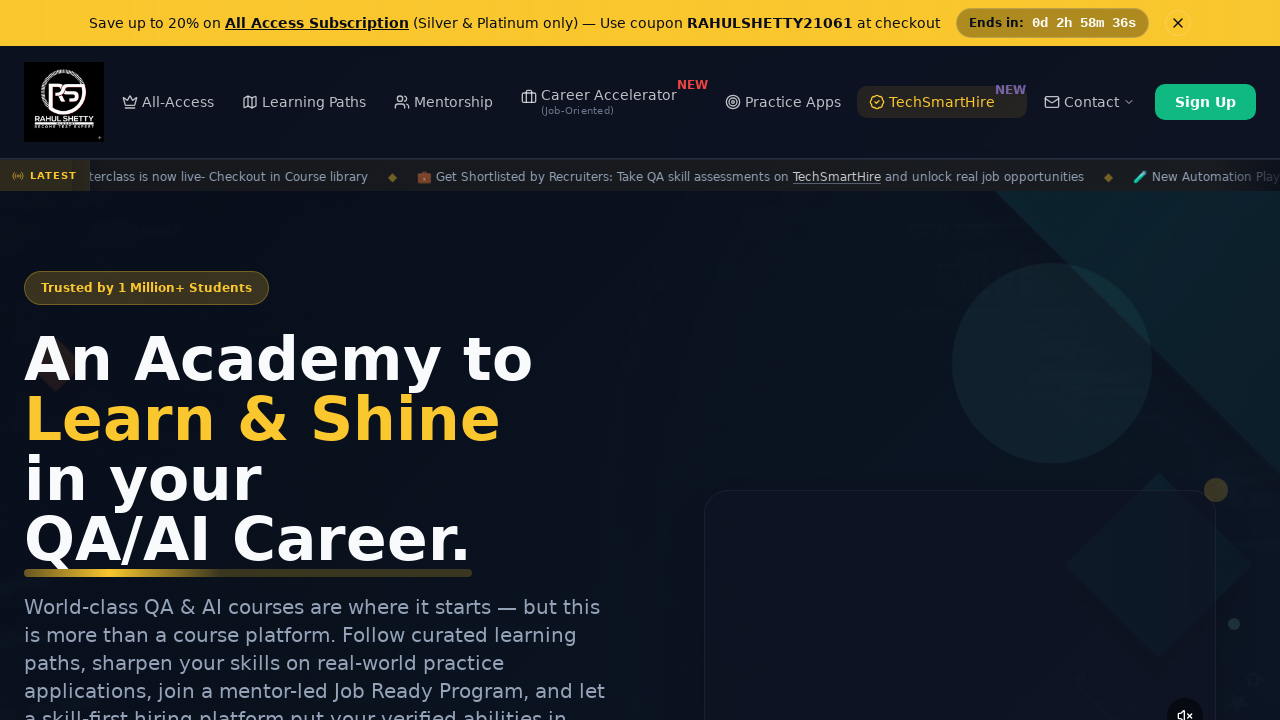